Tests Bootstrap dropdown functionality by clicking the dropdown button and selecting a specific option from the menu

Starting URL: http://seleniumpractise.blogspot.in/2016/08/bootstrap-dropdown-example-for-selenium.html

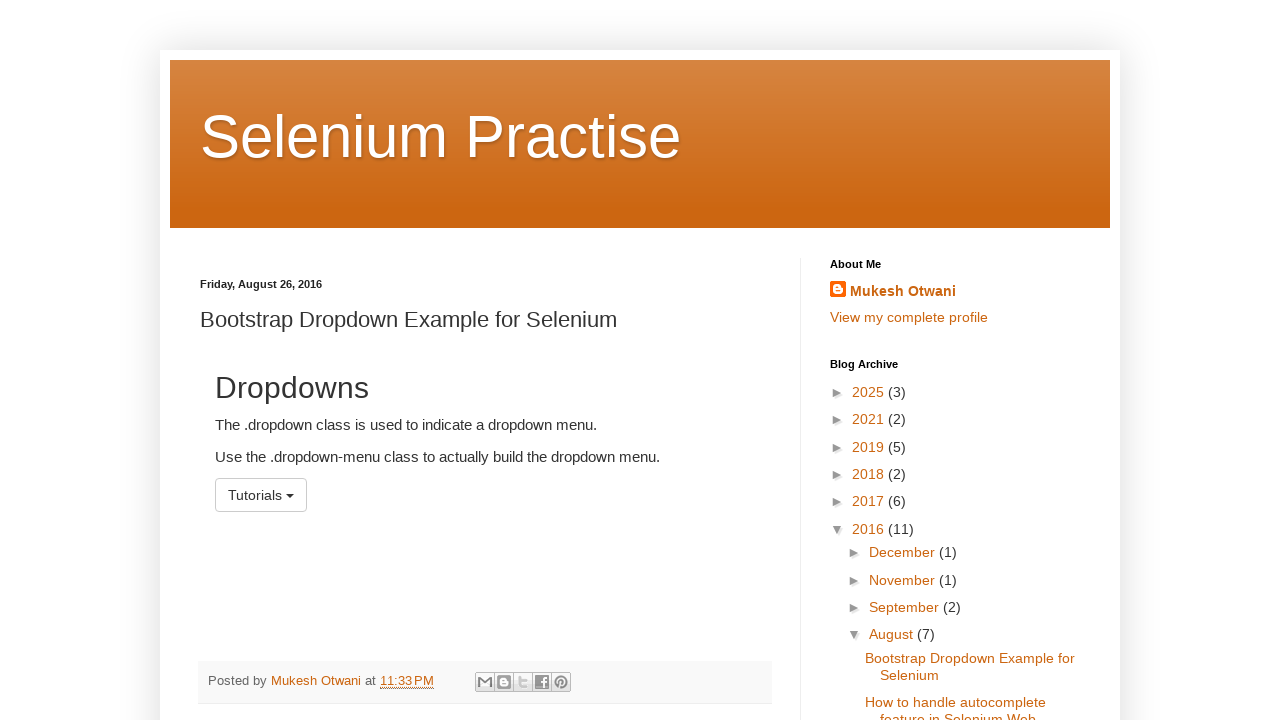

Navigated to Bootstrap dropdown example page
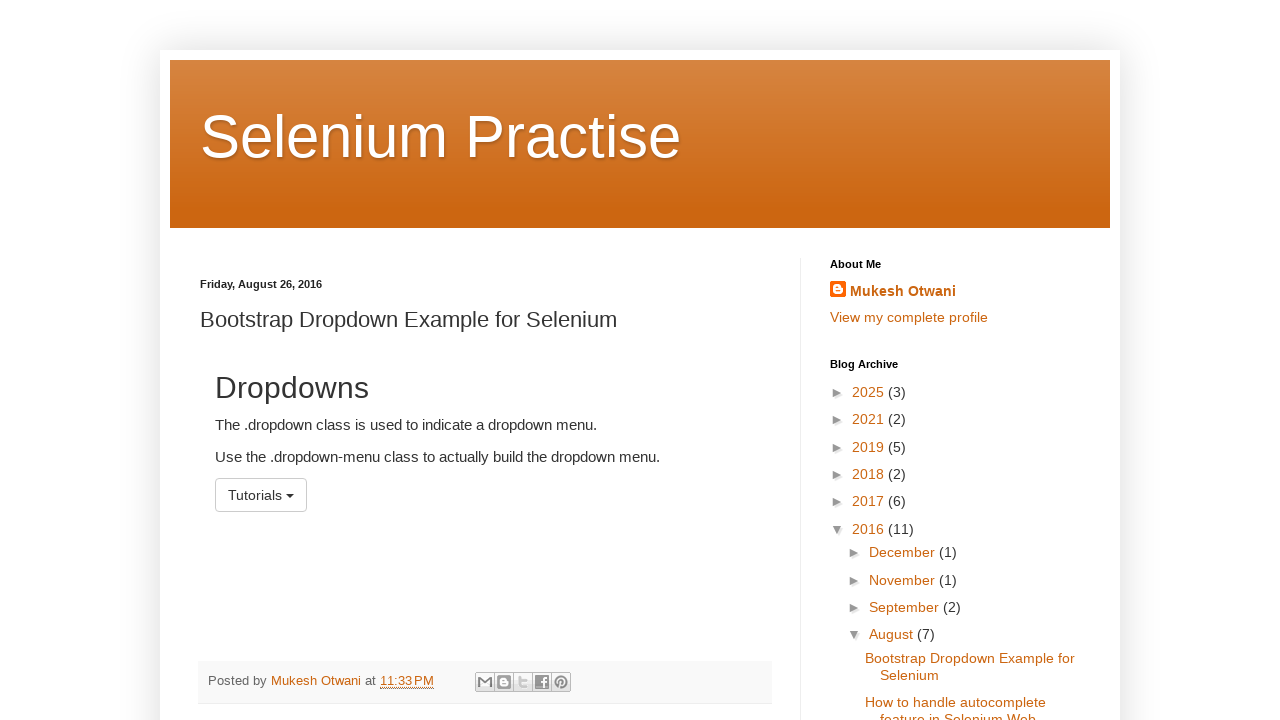

Clicked the Bootstrap dropdown button to open menu at (261, 495) on button#menu1
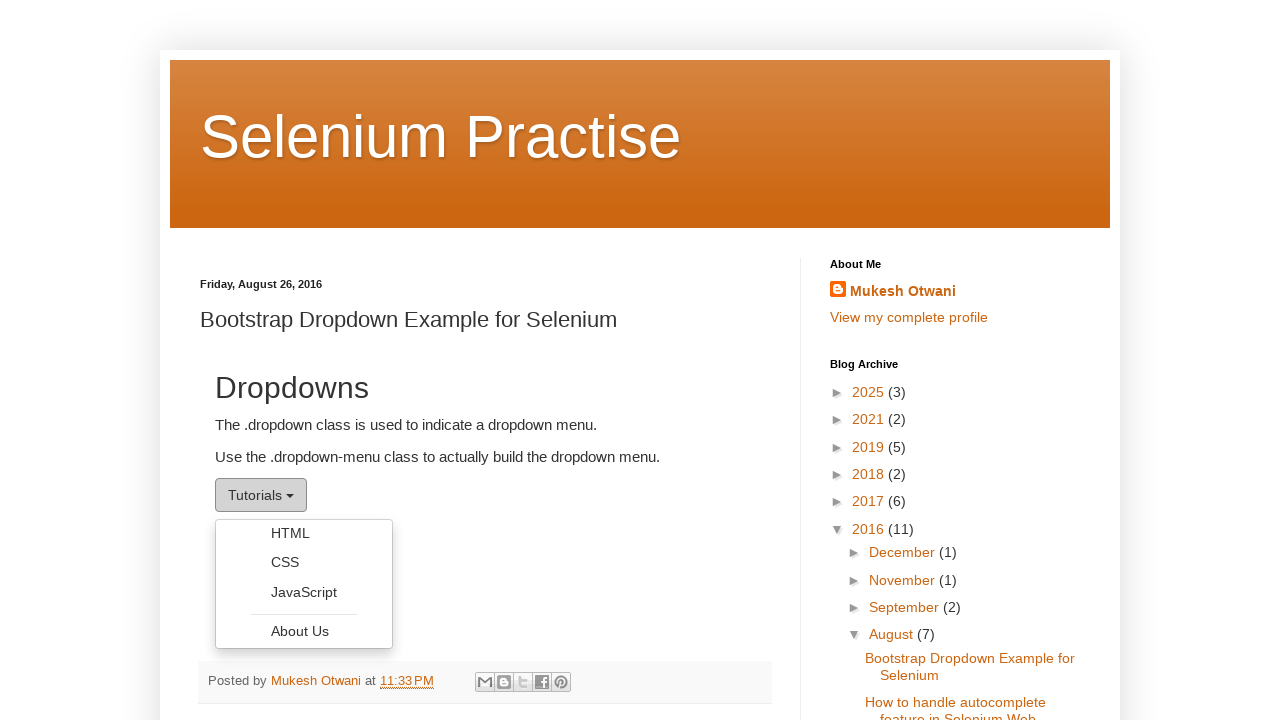

Located all dropdown menu items
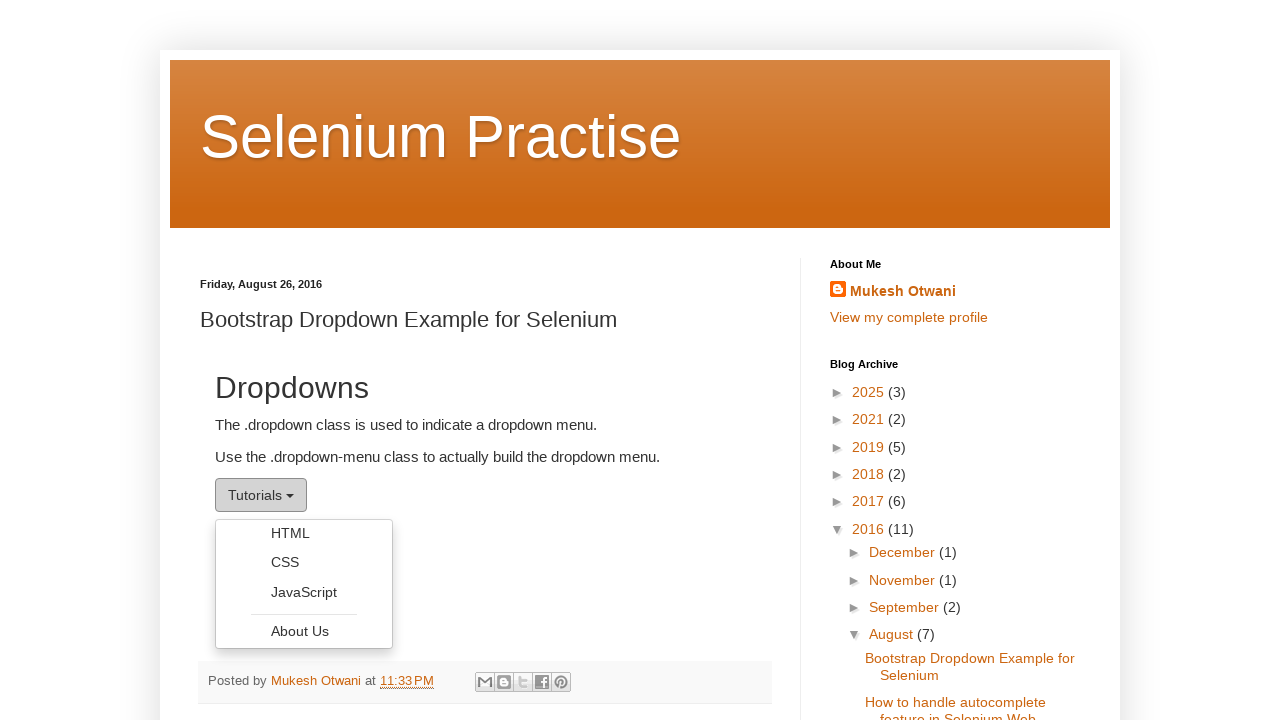

Selected CSS option from dropdown menu at (304, 562) on ul.dropdown-menu > li > a >> nth=1
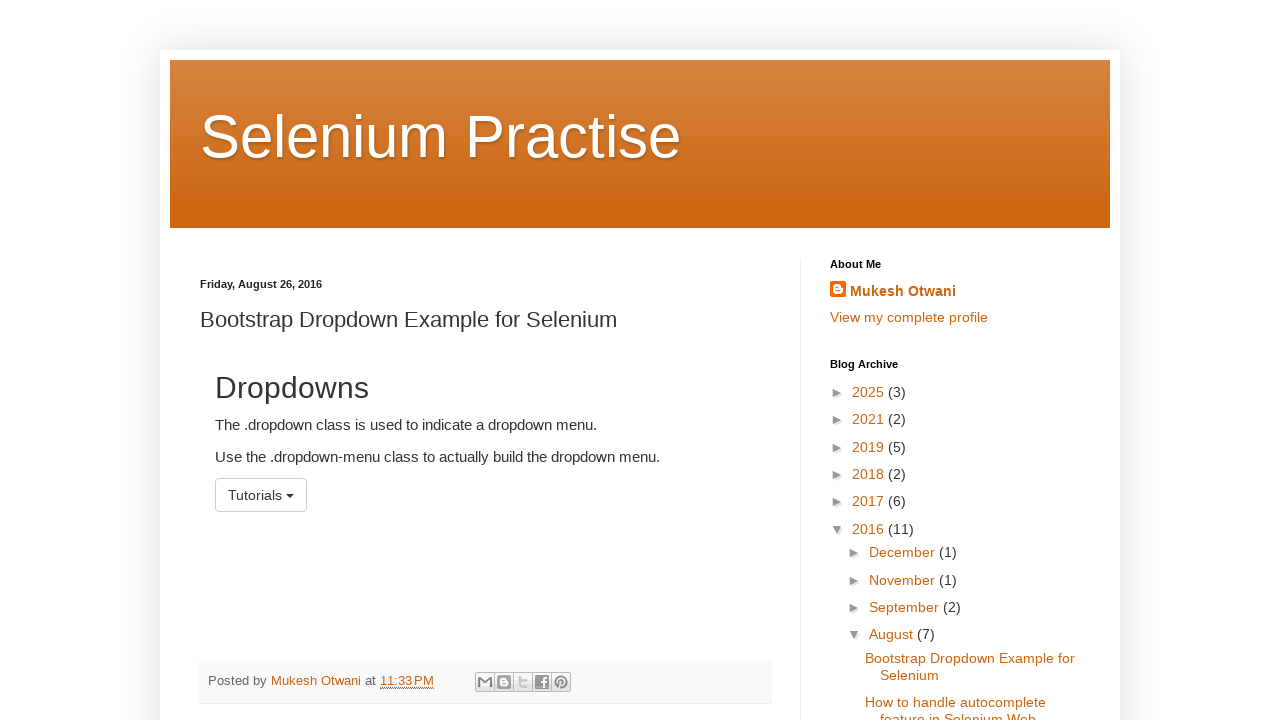

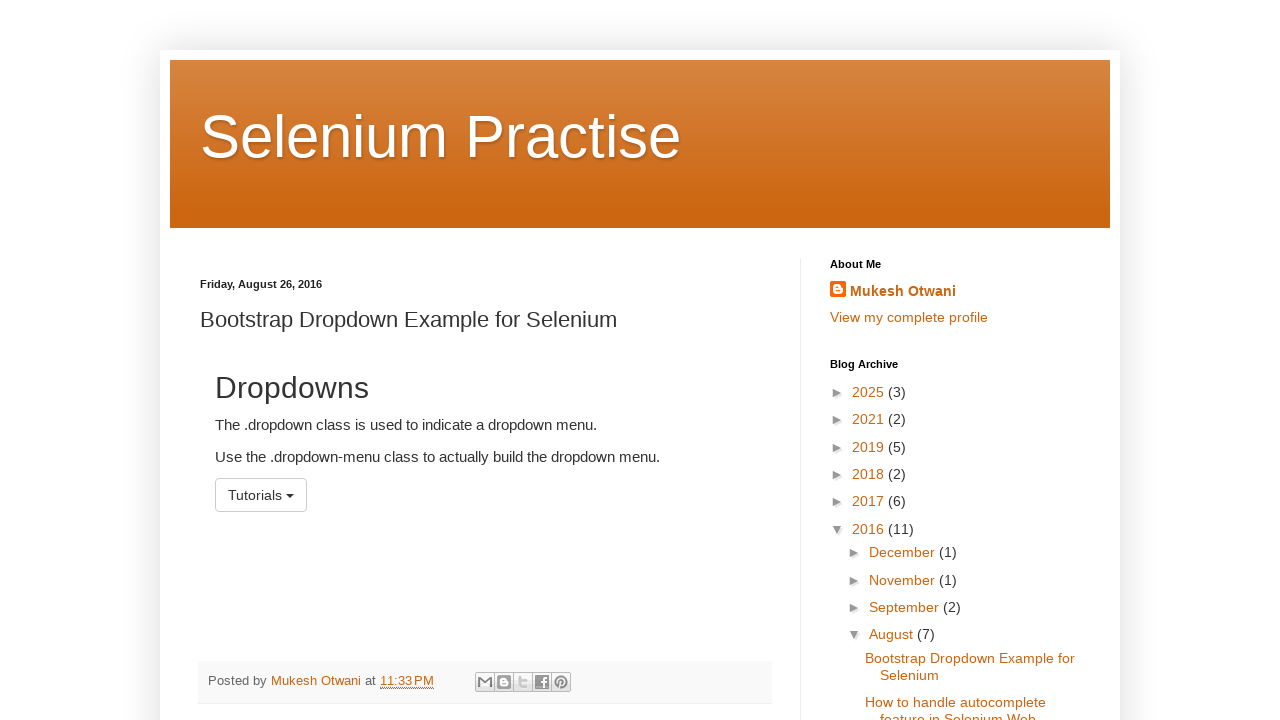